Tests the head-to-head comparison functionality by entering two tennis player names and retrieving their comparison statistics

Starting URL: https://www.ultimatetennisstatistics.com/headToHead

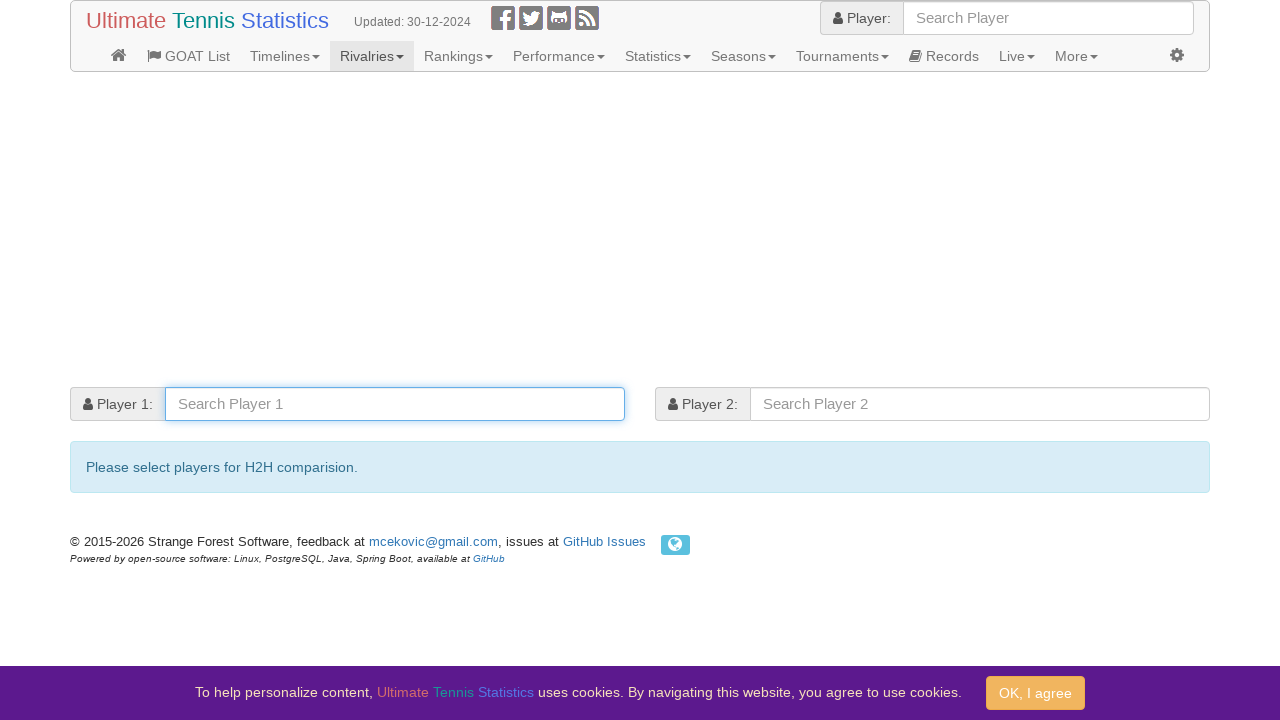

Entered 'Roger Federer' in player 1 field on #player1
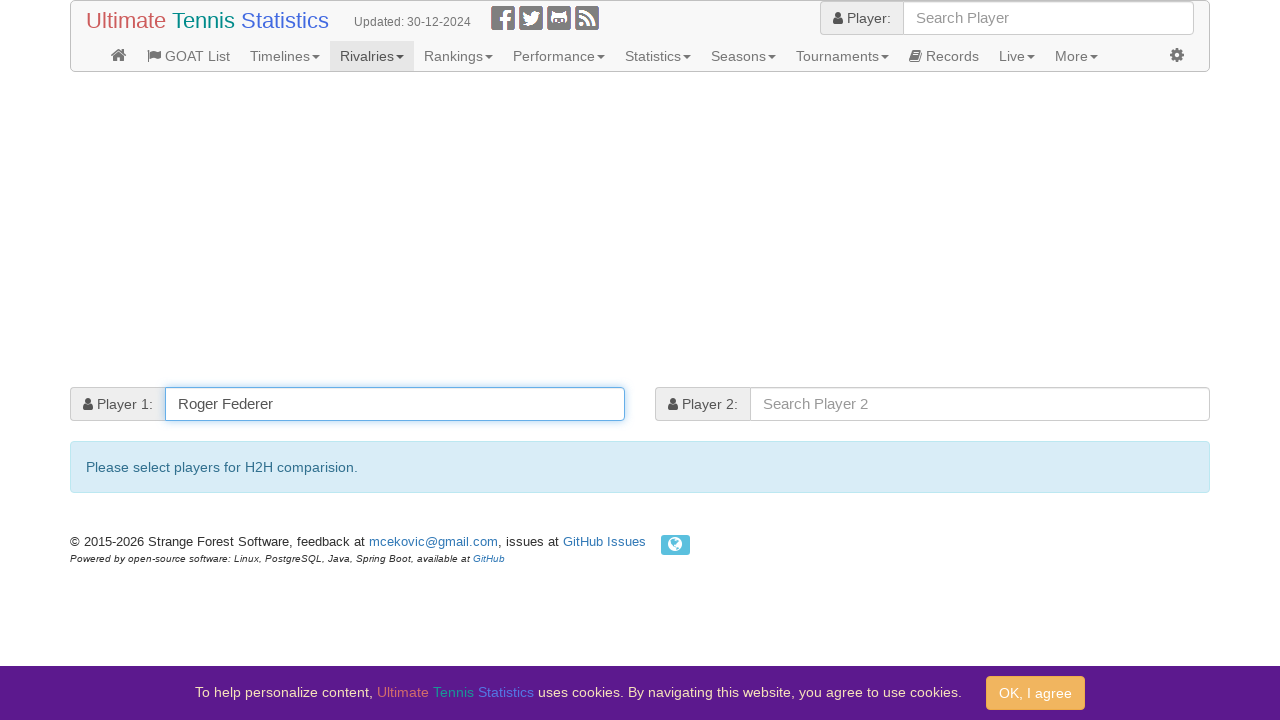

Autocomplete suggestions appeared for player 1
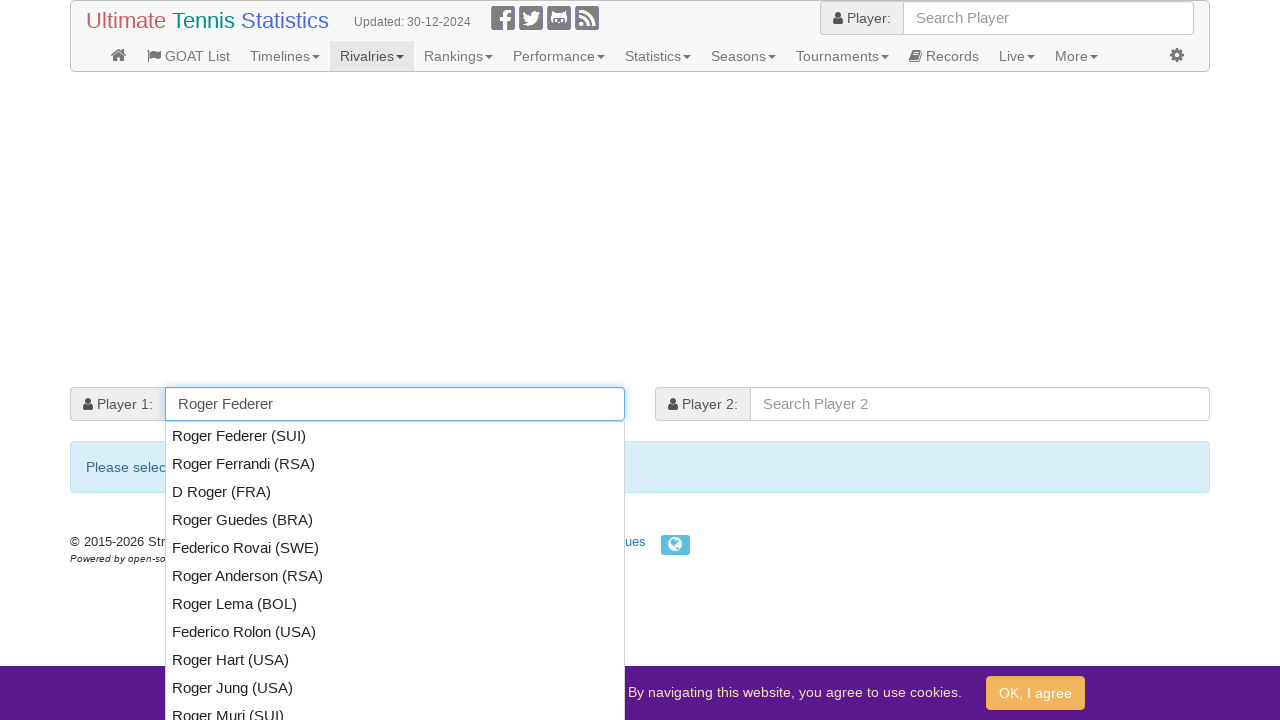

Selected first autocomplete suggestion for player 1 at (395, 436) on .ui-menu-item-wrapper
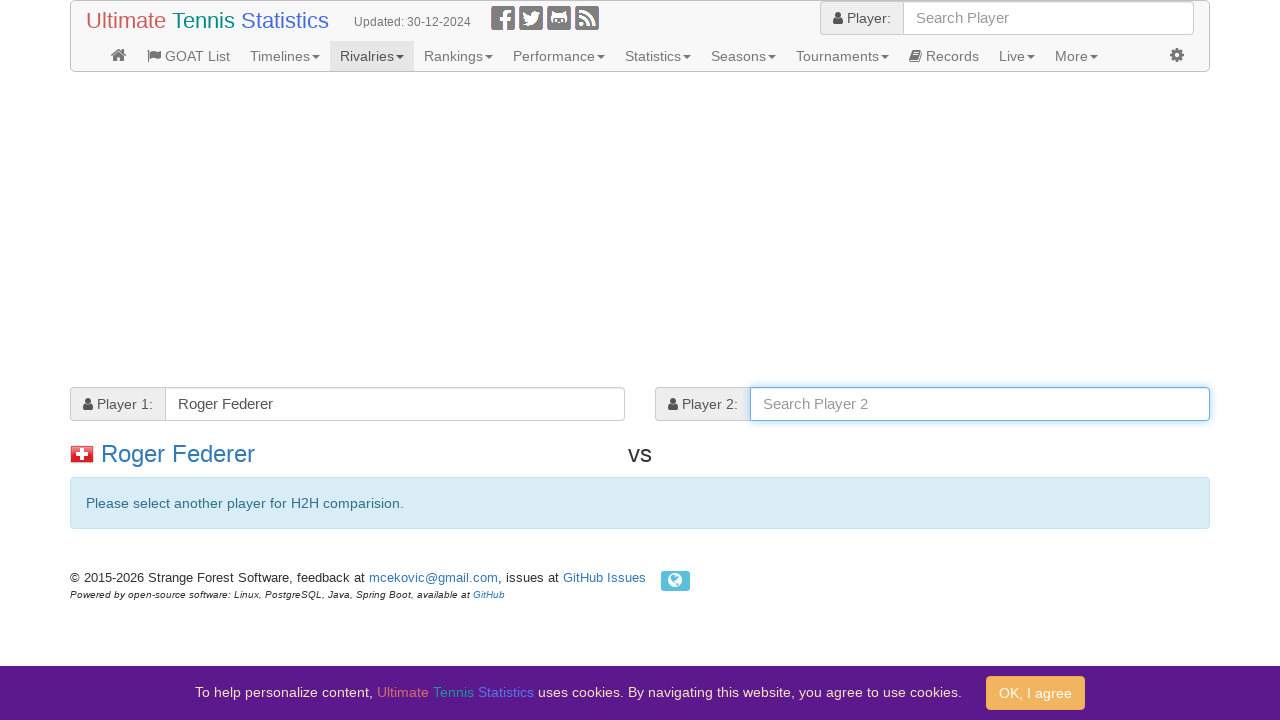

Entered 'Rafael Nadal' in player 2 field on #player2
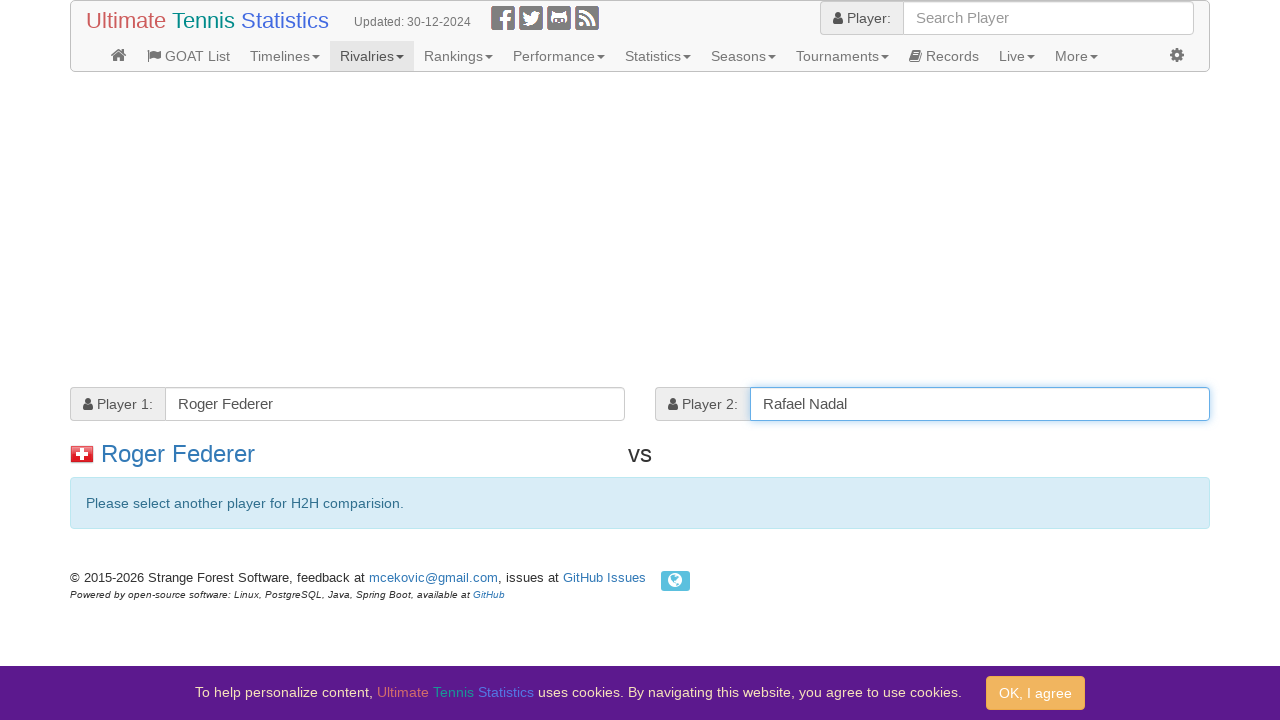

Autocomplete suggestions appeared for player 2
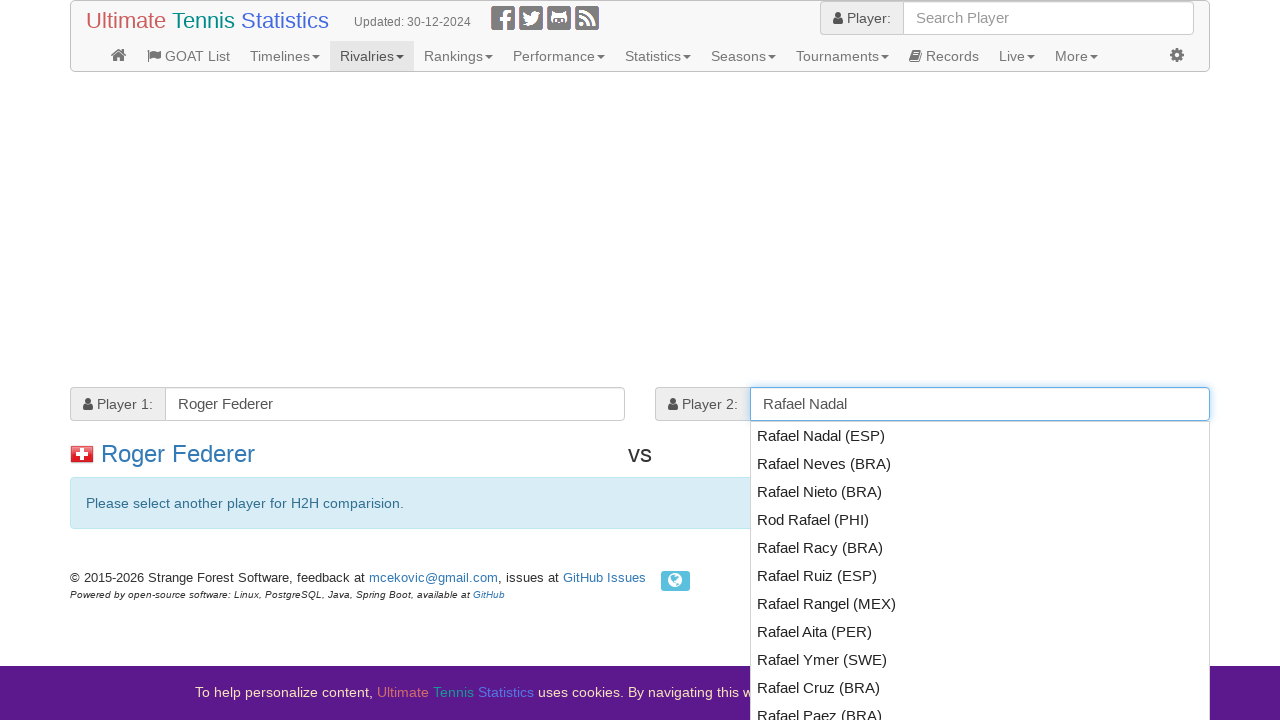

Selected first autocomplete suggestion for player 2 at (980, 705) on .ui-menu-item-wrapper >> nth=-1
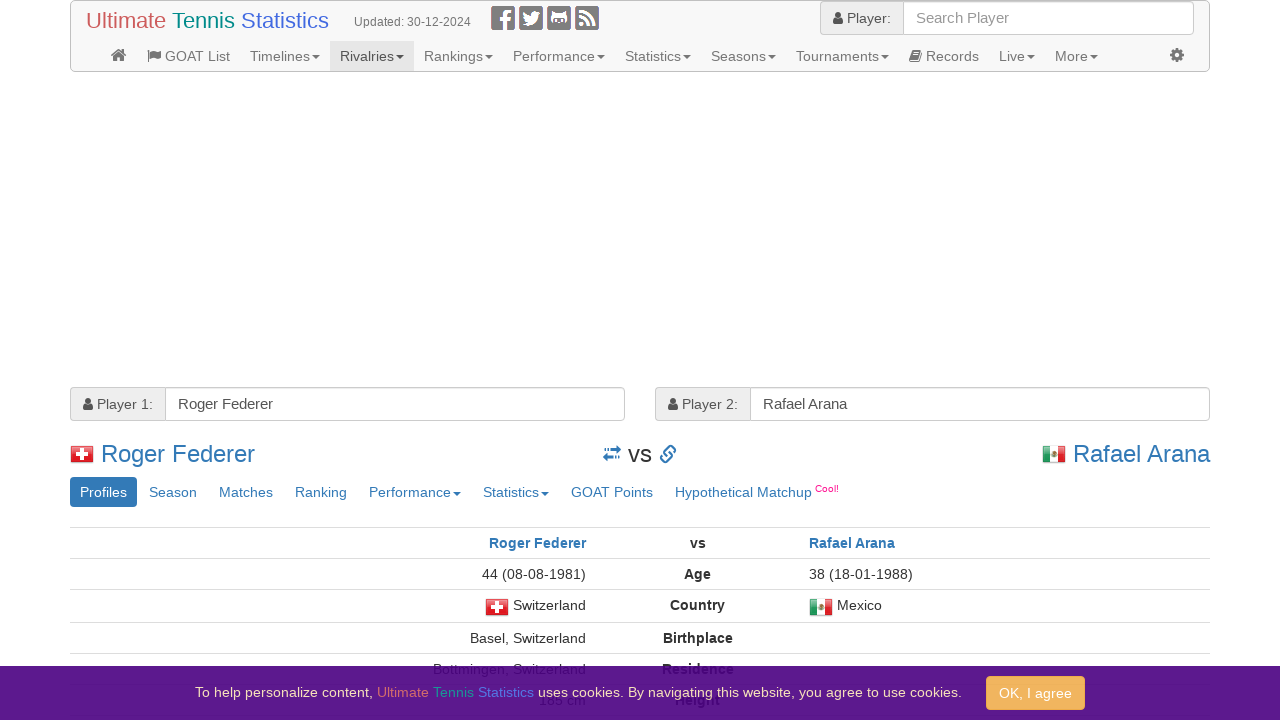

Head-to-head statistics loaded
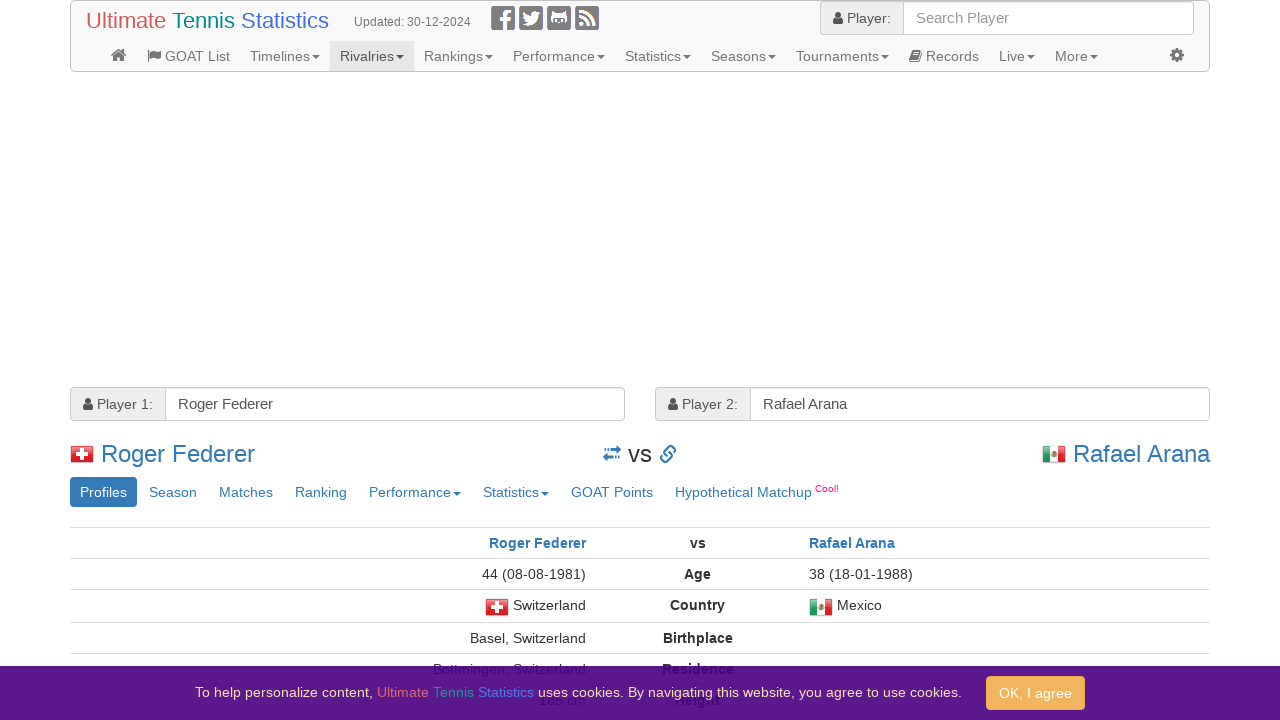

Left-aligned text element found in comparison statistics
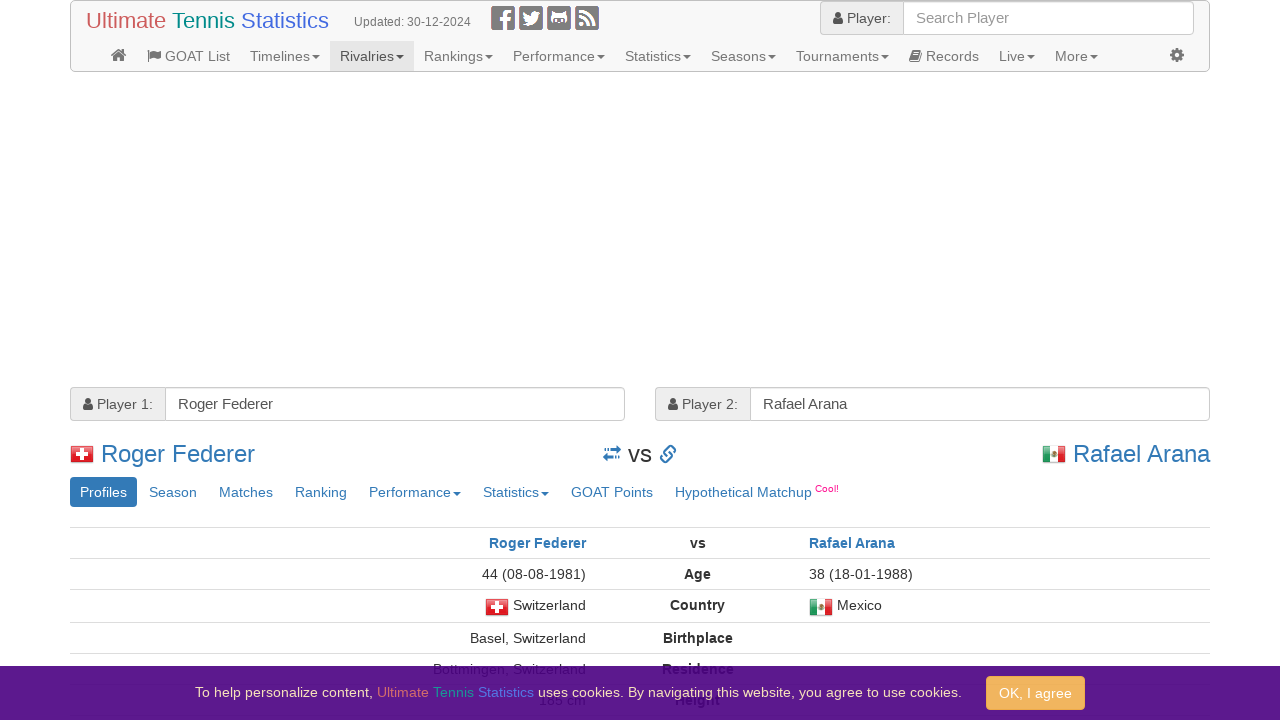

Right-aligned text element found in comparison statistics
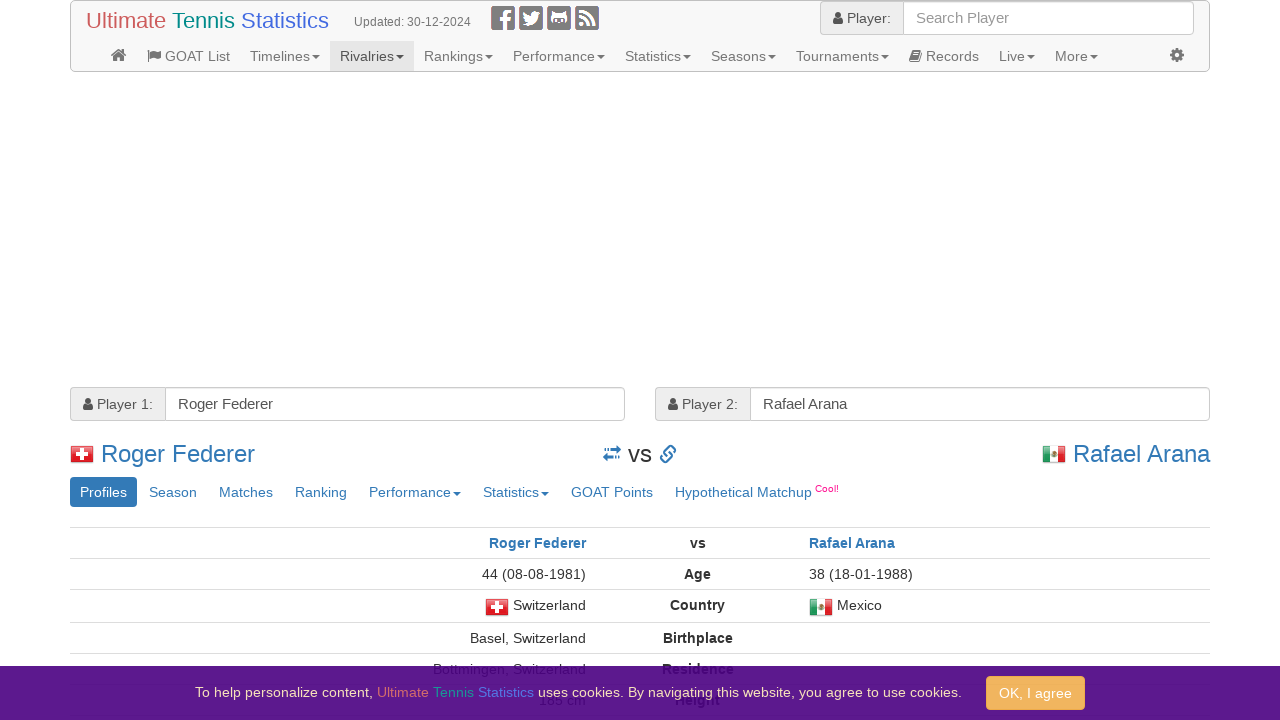

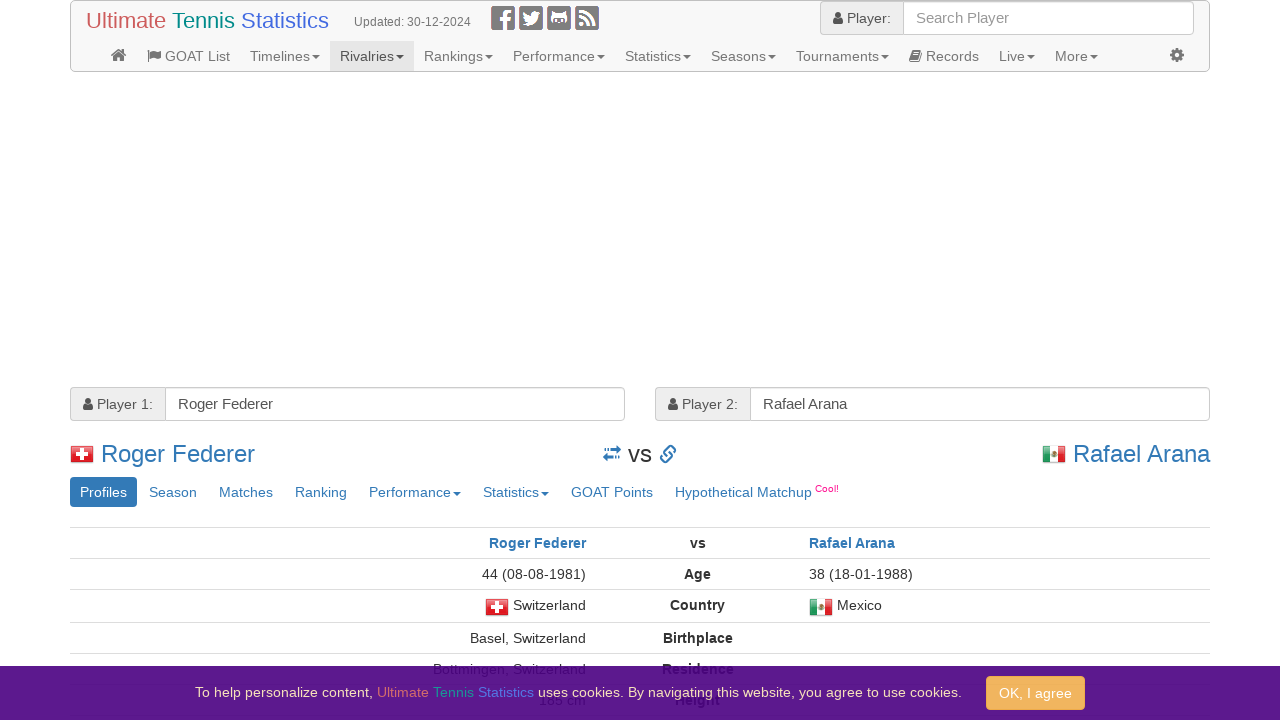